Tests selectable grid by switching to grid view and clicking items to toggle selection

Starting URL: https://demoqa.com/elements

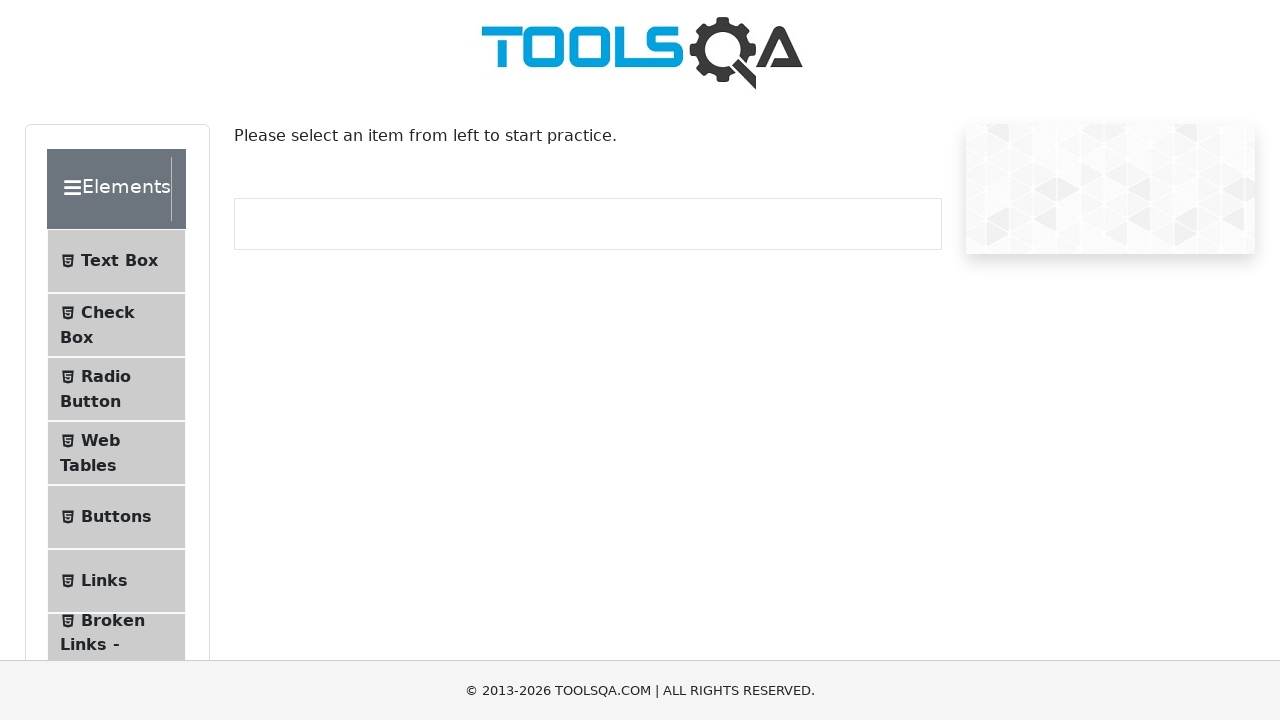

Clicked on Interactions menu at (121, 475) on internal:text="Interactions"i
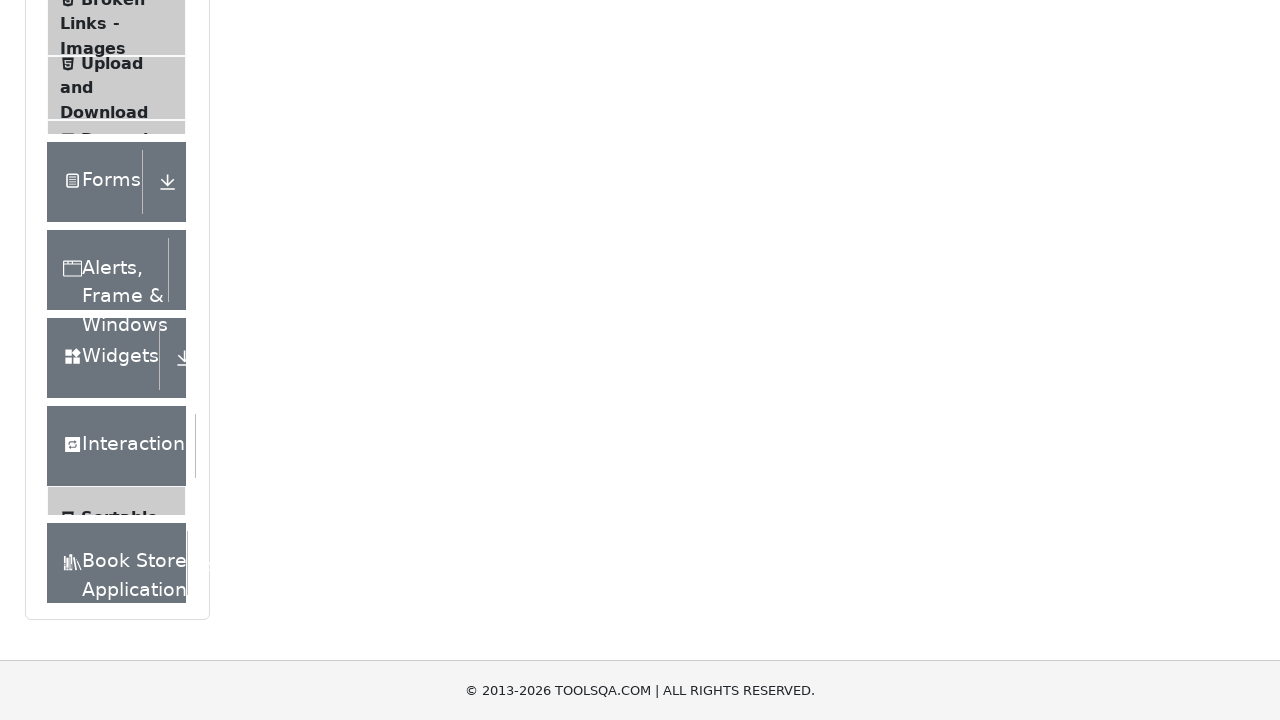

Clicked on Selectable submenu at (112, 460) on internal:text="Selectable"i
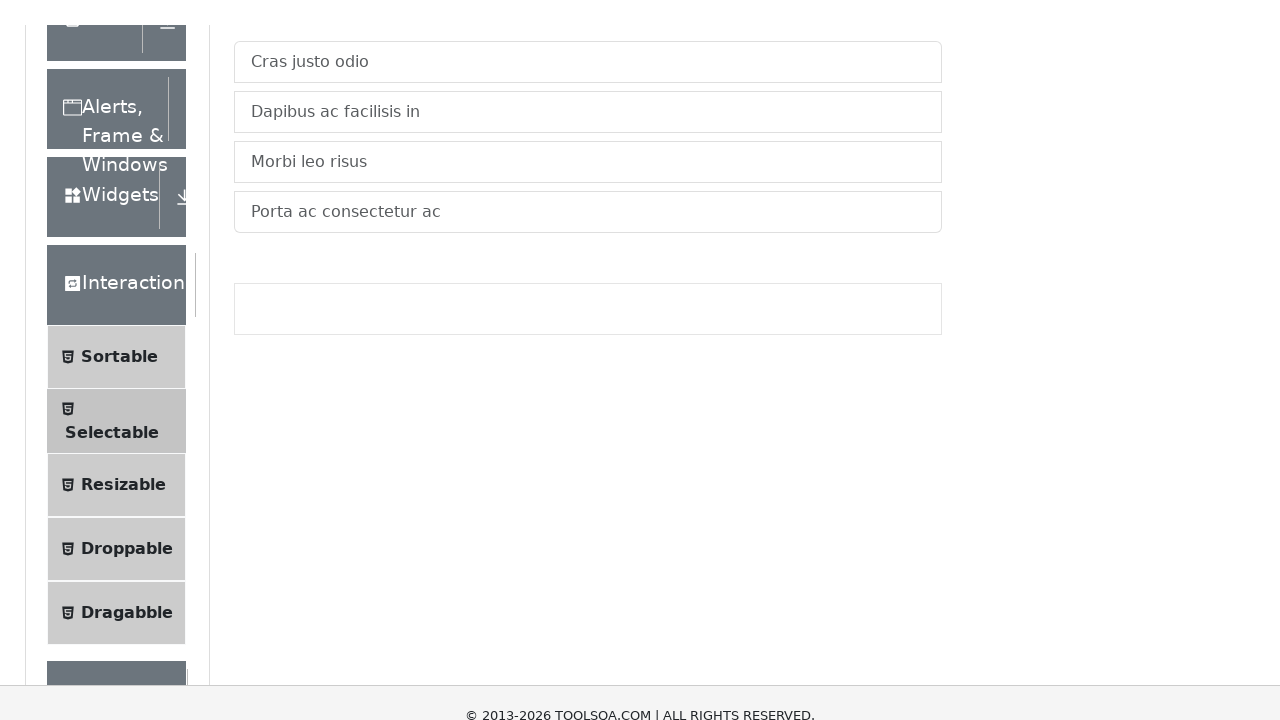

Switched to Grid tab at (328, 244) on internal:role=tab[name="Grid"i]
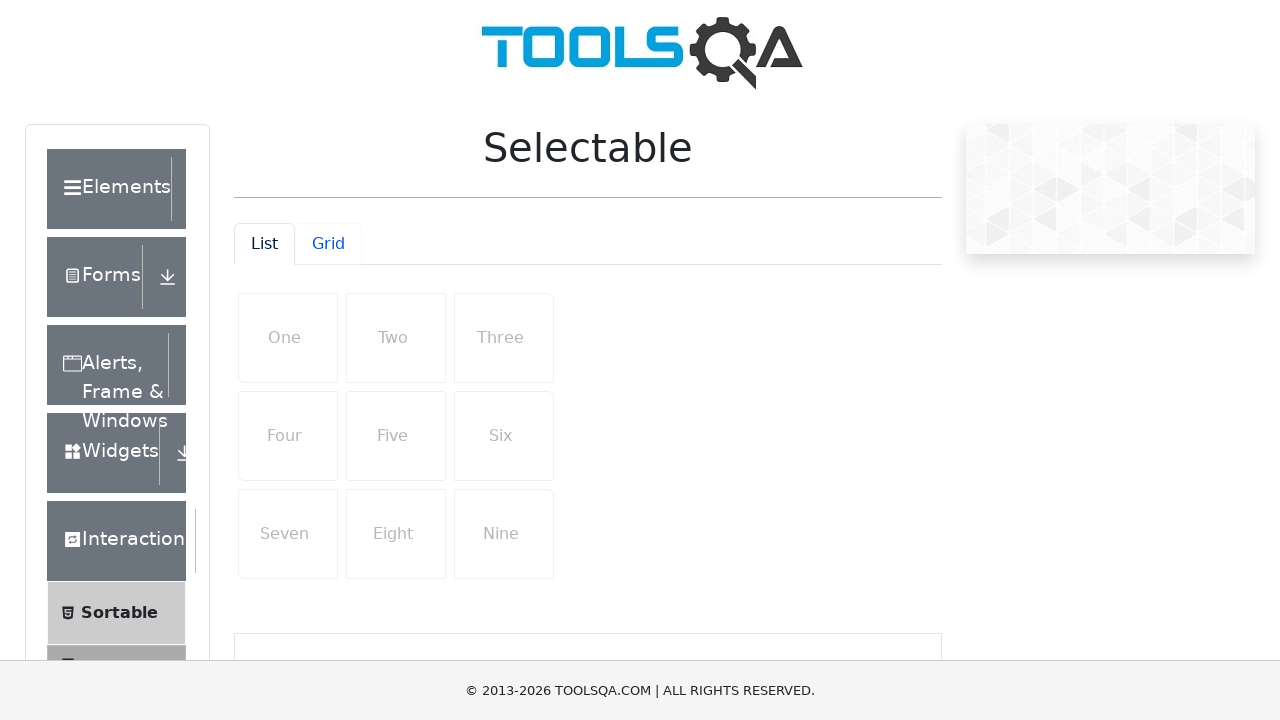

Located grid items container
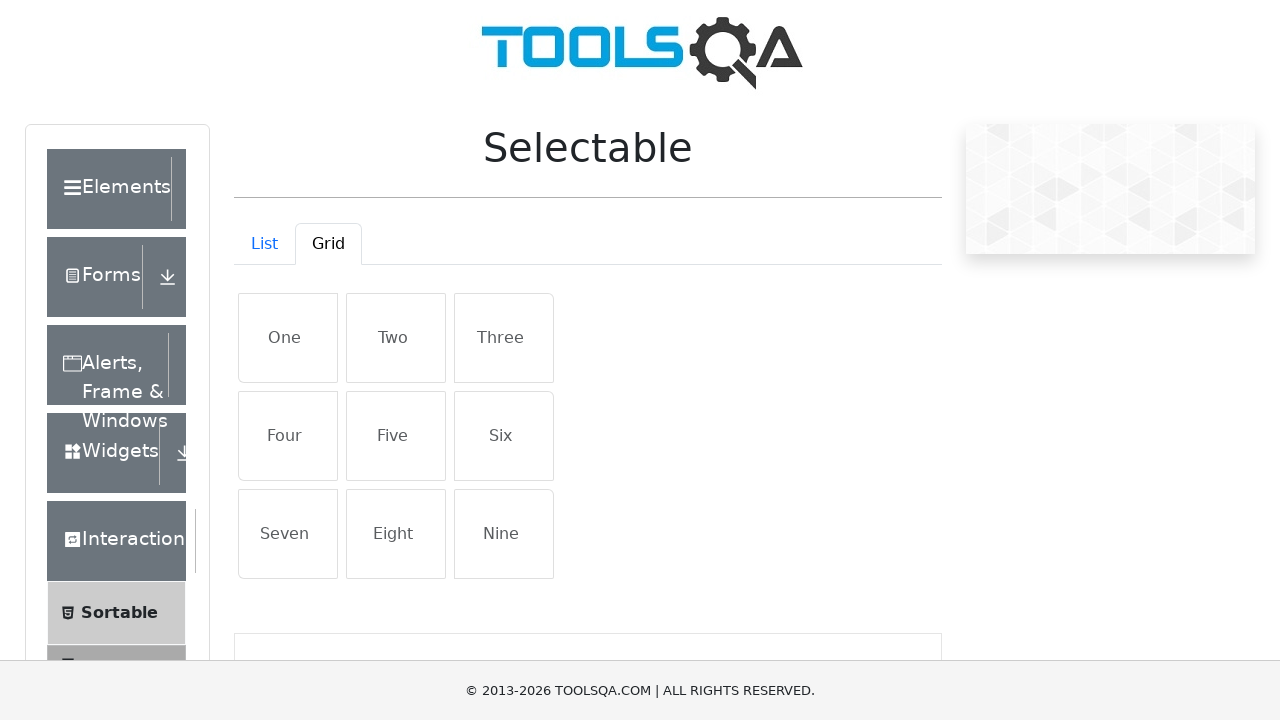

Clicked second element to select it at (396, 338) on #demo-tabpane-grid >> .list-group-item-action >> nth=1
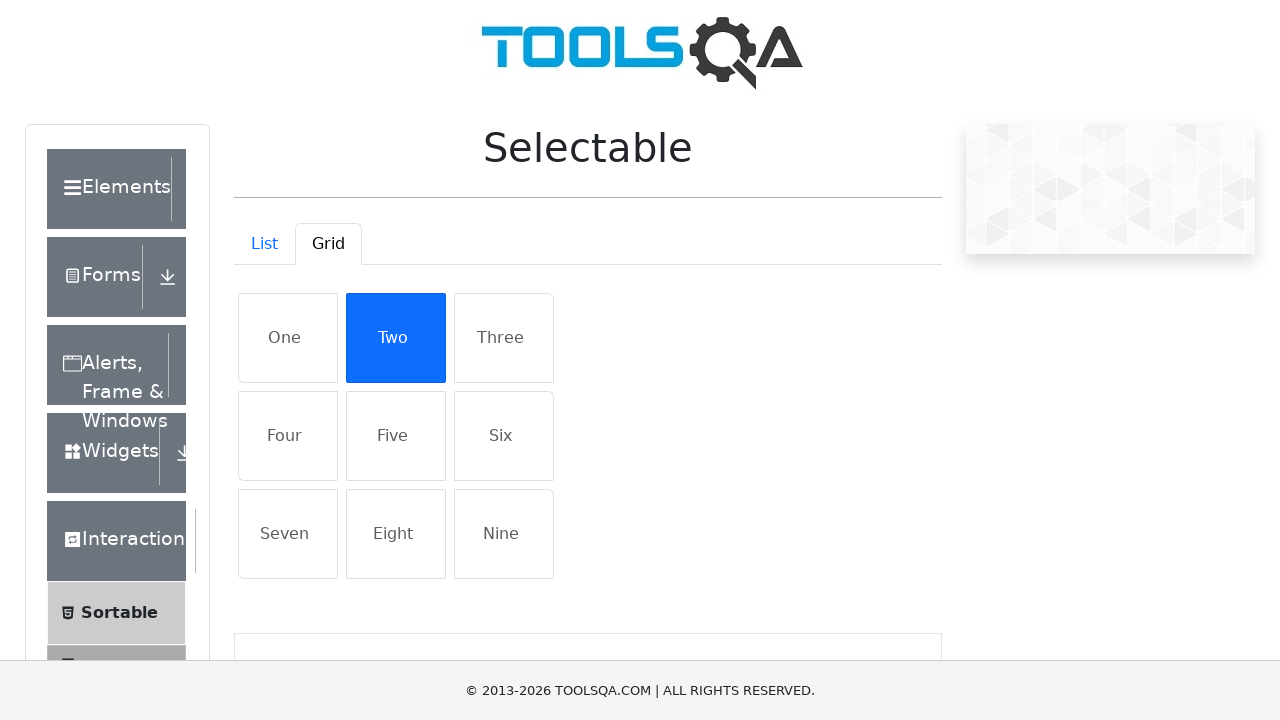

Clicked fourth element to select it at (288, 436) on #demo-tabpane-grid >> .list-group-item-action >> nth=3
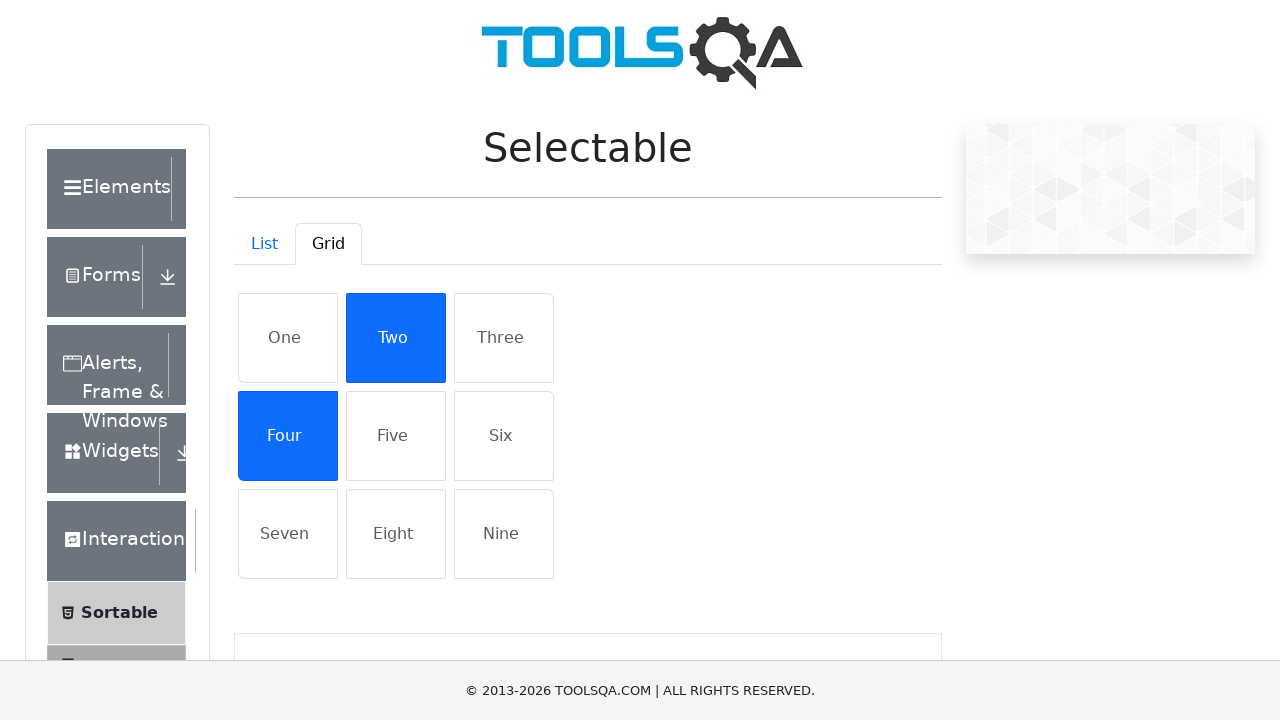

Clicked second element again to deselect it at (396, 338) on #demo-tabpane-grid >> .list-group-item-action >> nth=1
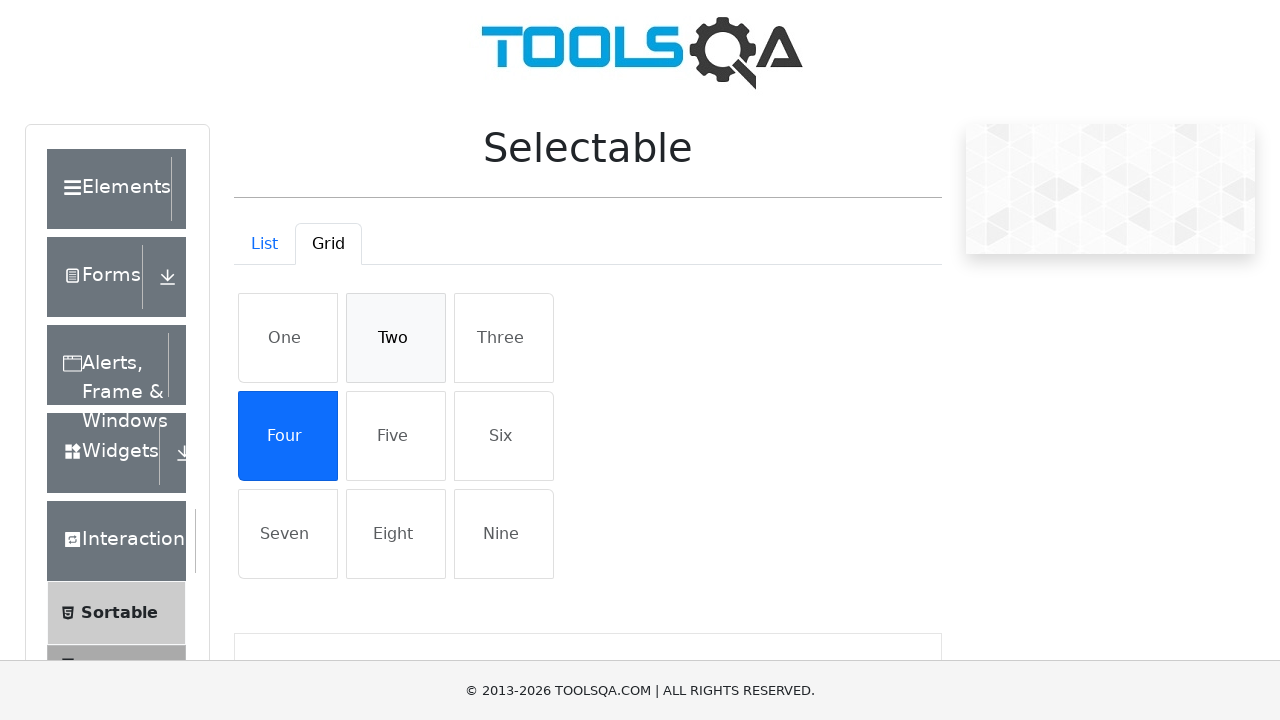

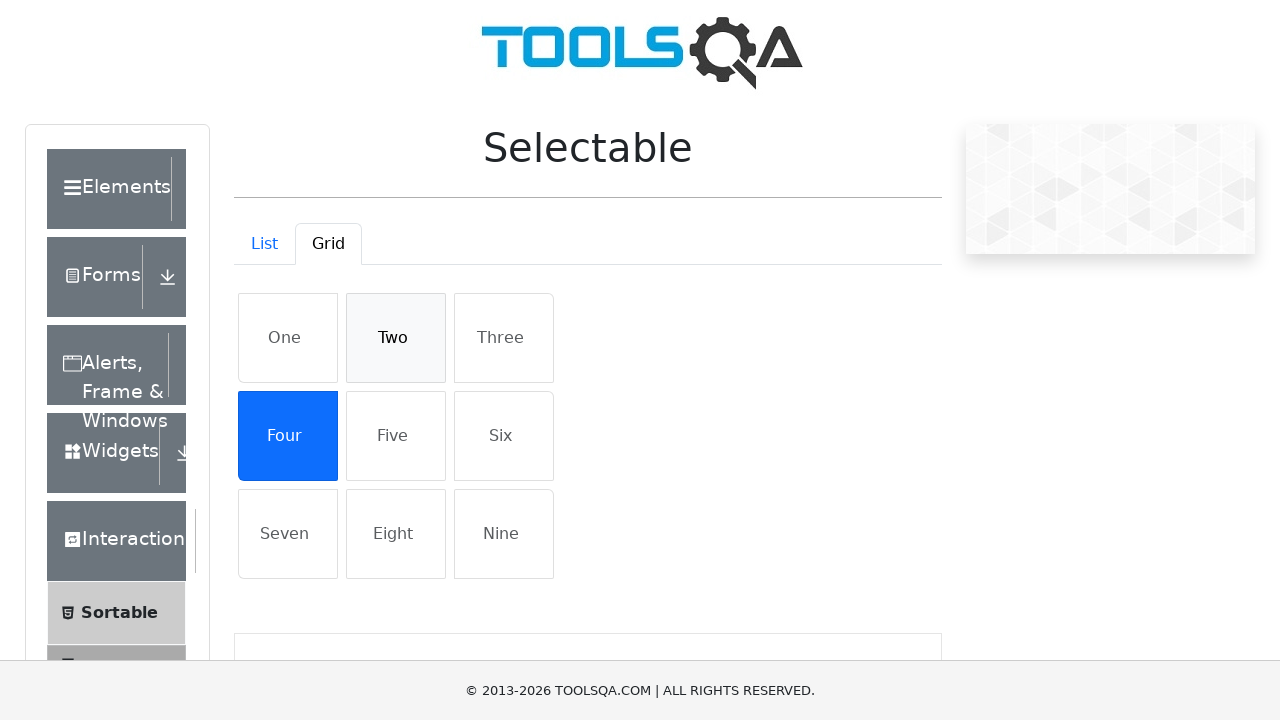